Smoke test that navigates to the Automation Exercise homepage and verifies that the page title contains the word "automation"

Starting URL: https://automationexercise.com

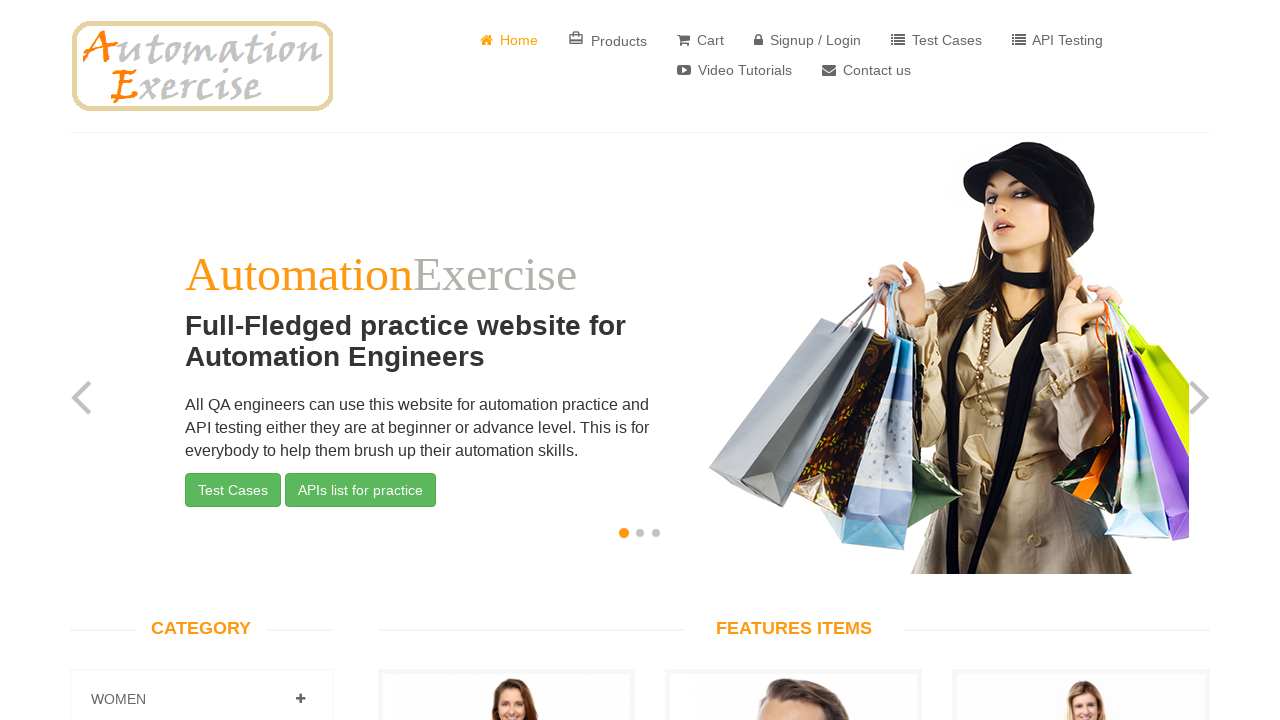

Waited for page to reach domcontentloaded state
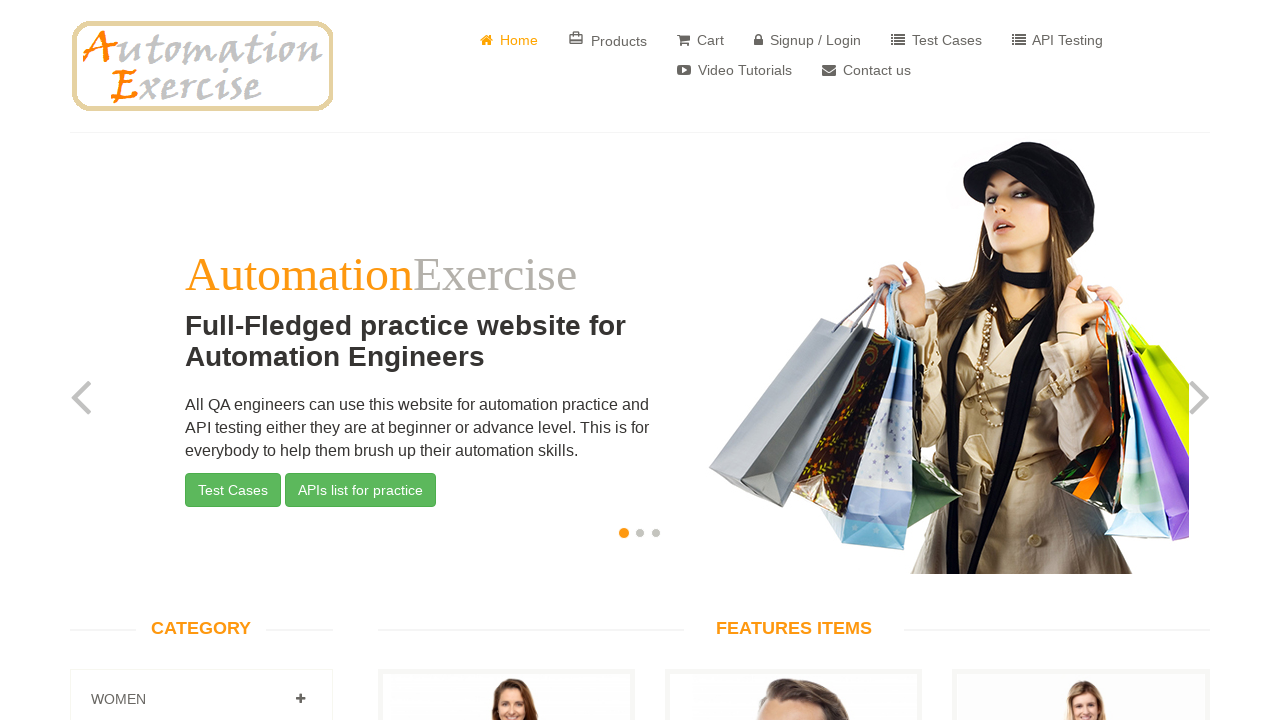

Retrieved page title: 'Automation Exercise'
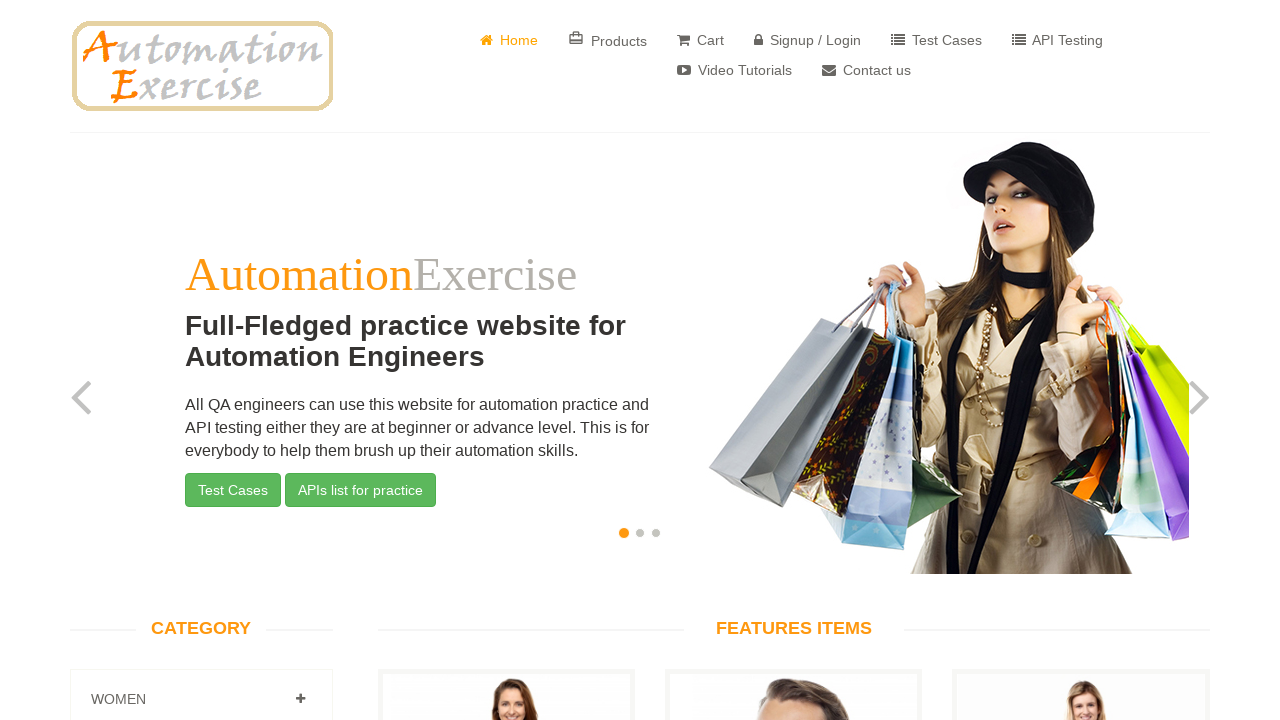

Verified page title contains 'automation'
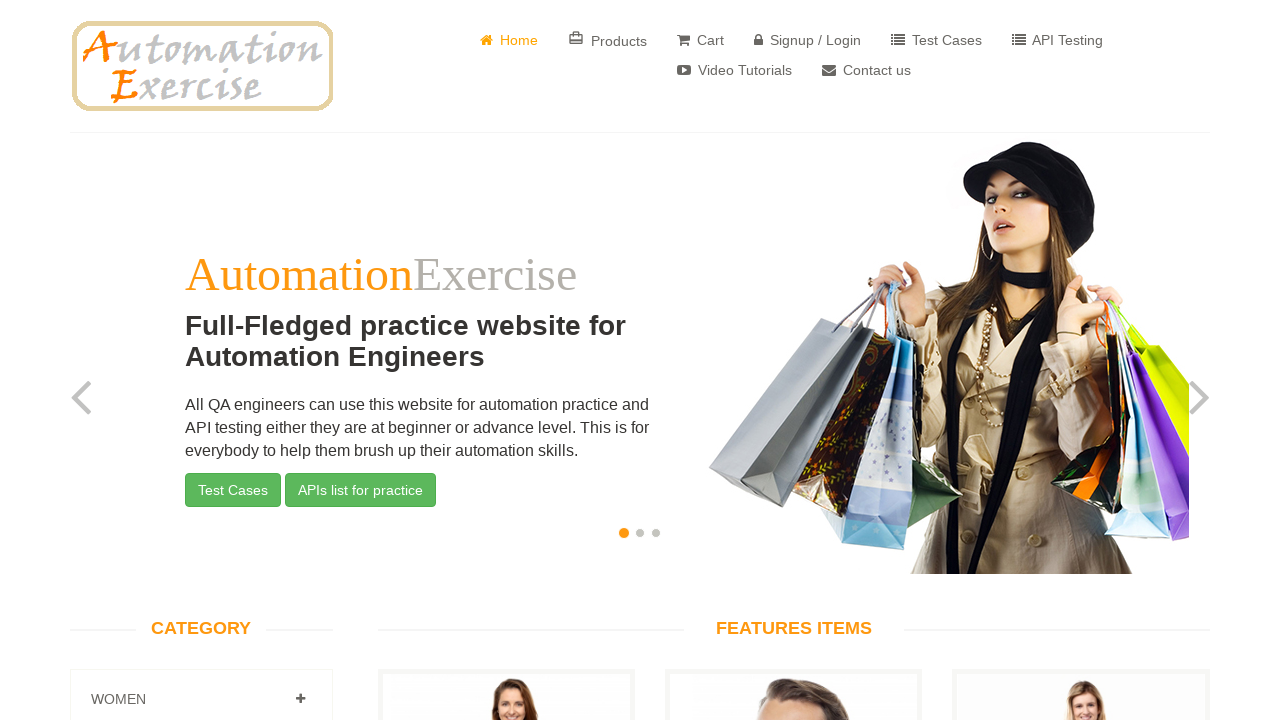

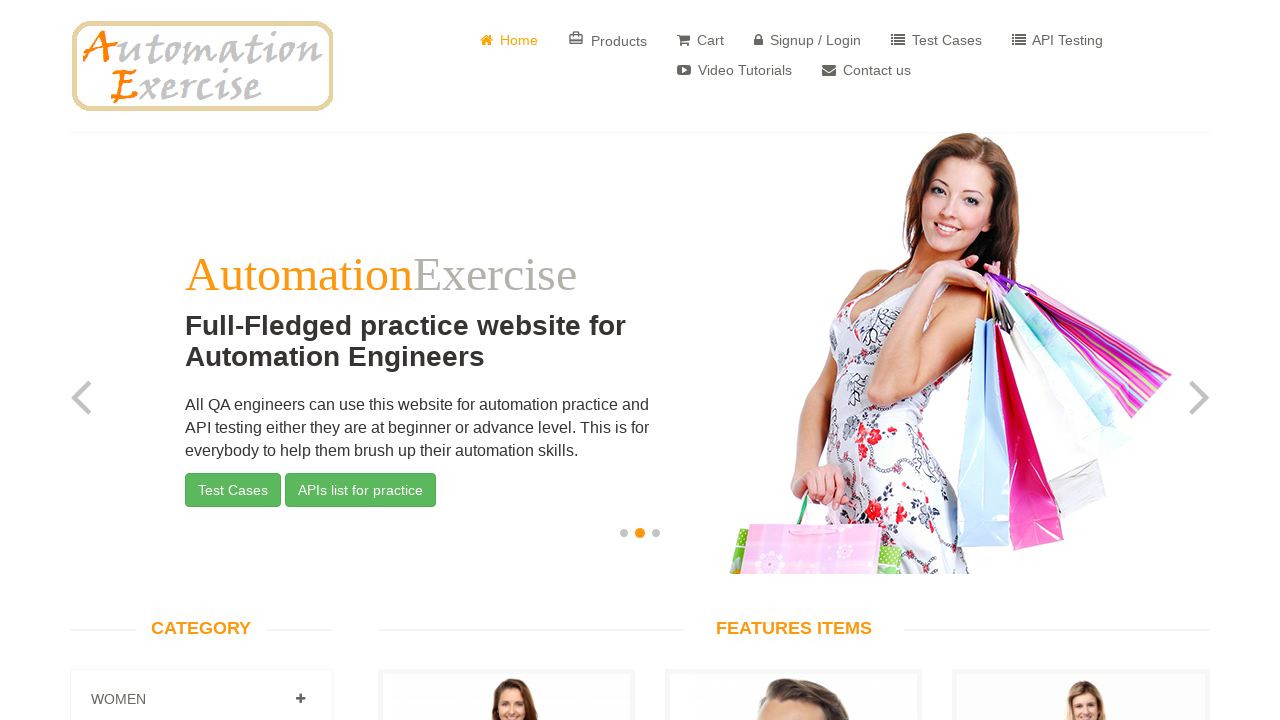